Tests double-click functionality on a copy text button

Starting URL: https://testautomationpractice.blogspot.com/

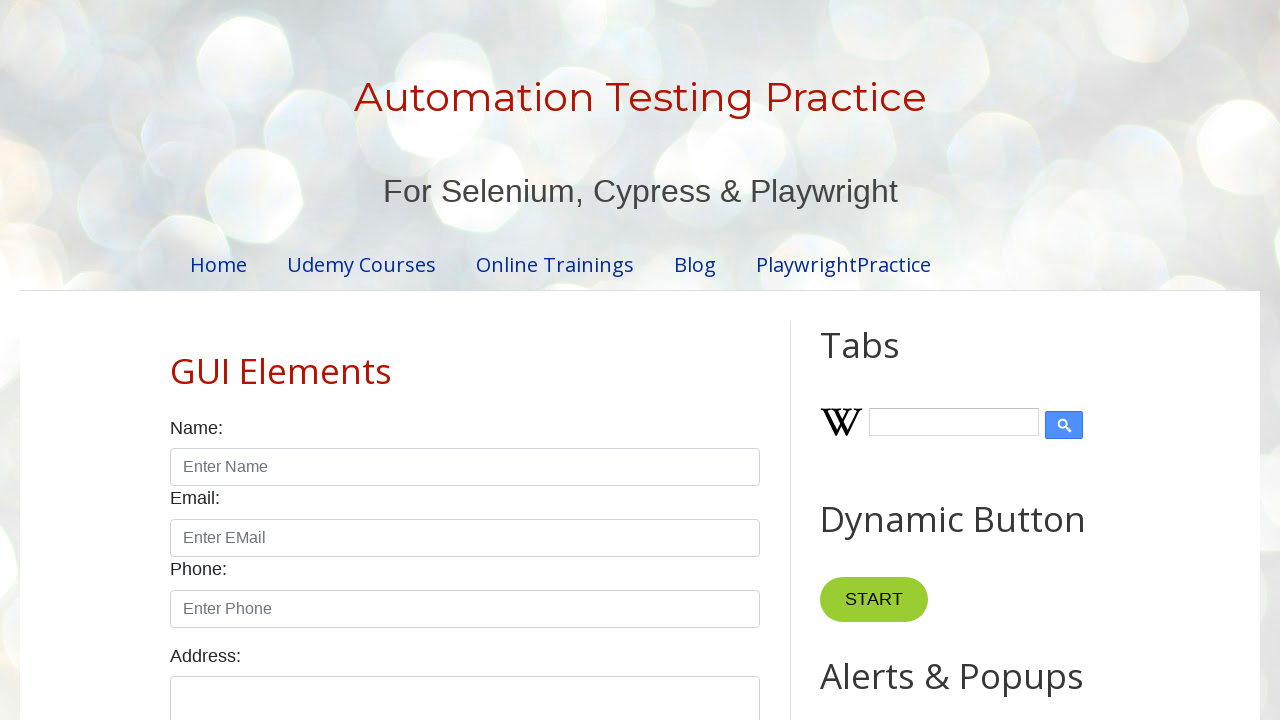

Double-clicked the Copy Text button at (885, 360) on button:text('Copy Text')
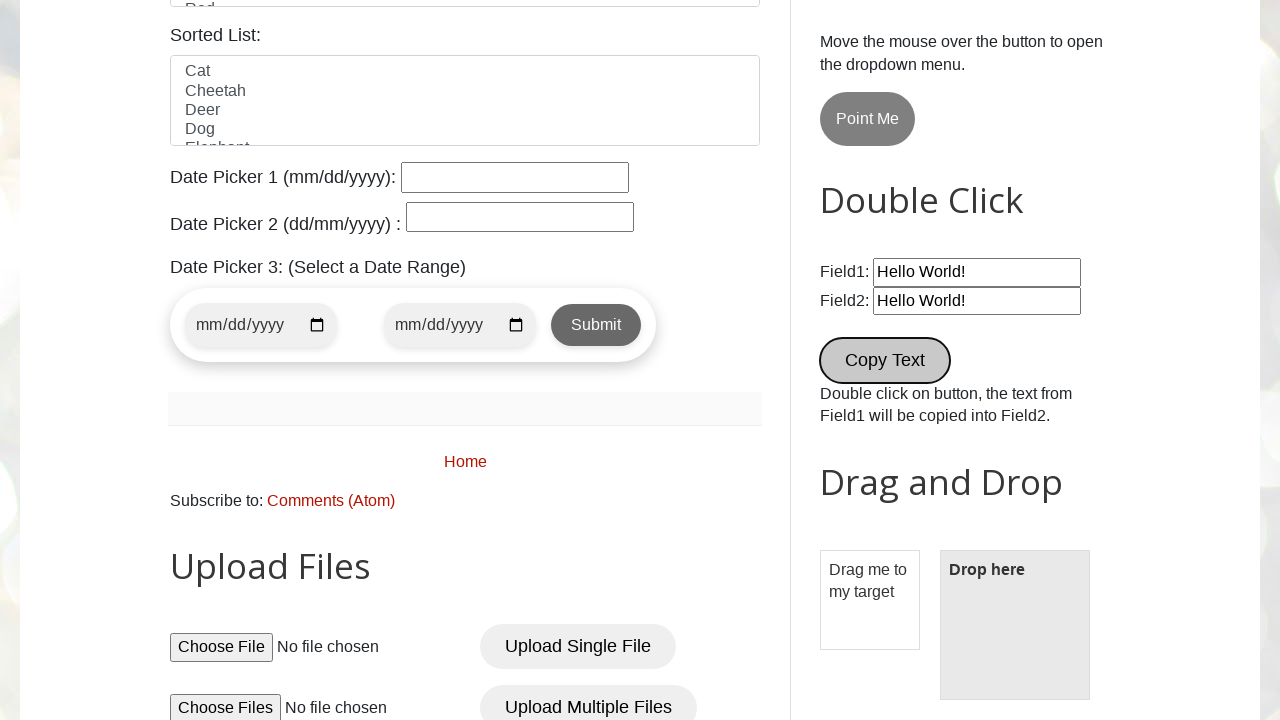

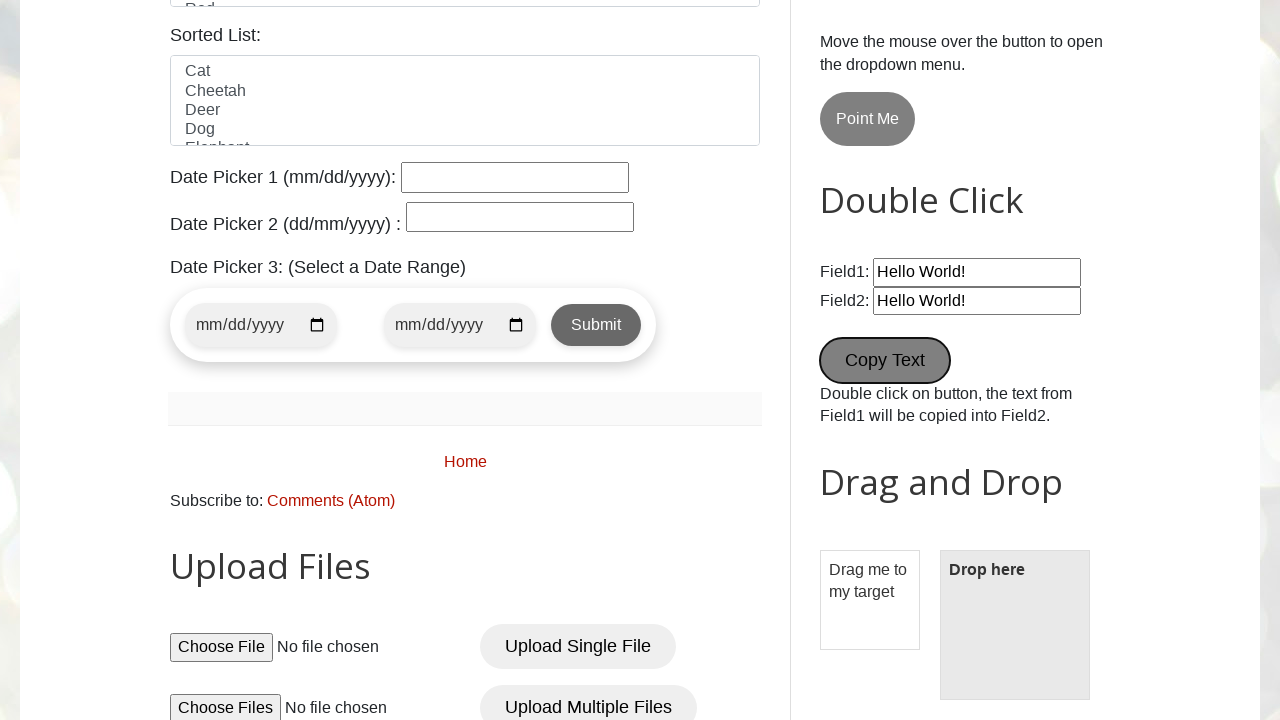